Tests dropdown menu selection functionality on a demo site by selecting a country value, then performs browser navigation actions (refresh, back, forward) to test navigation capabilities.

Starting URL: https://www.globalsqa.com/demo-site/select-dropdown-menu/

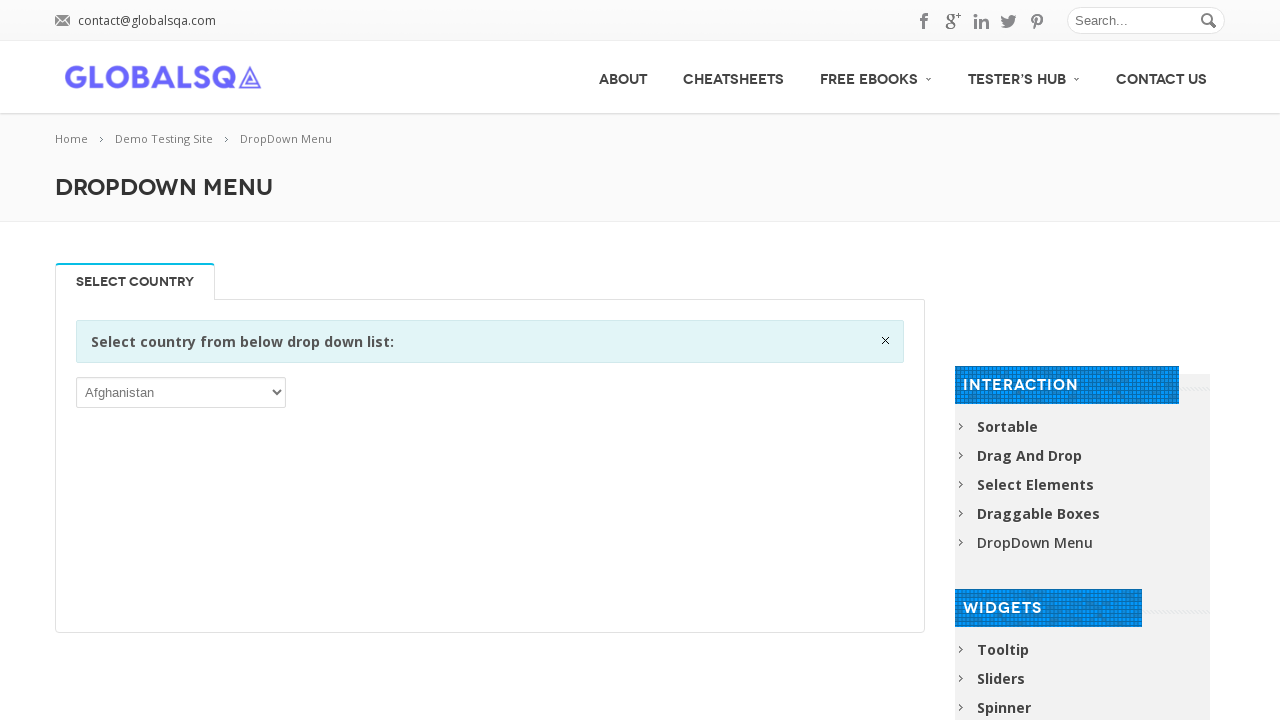

Selected 'IND' (India) from the country dropdown menu on //*[@id='post-2646']/div[2]/div/div/div/p/select
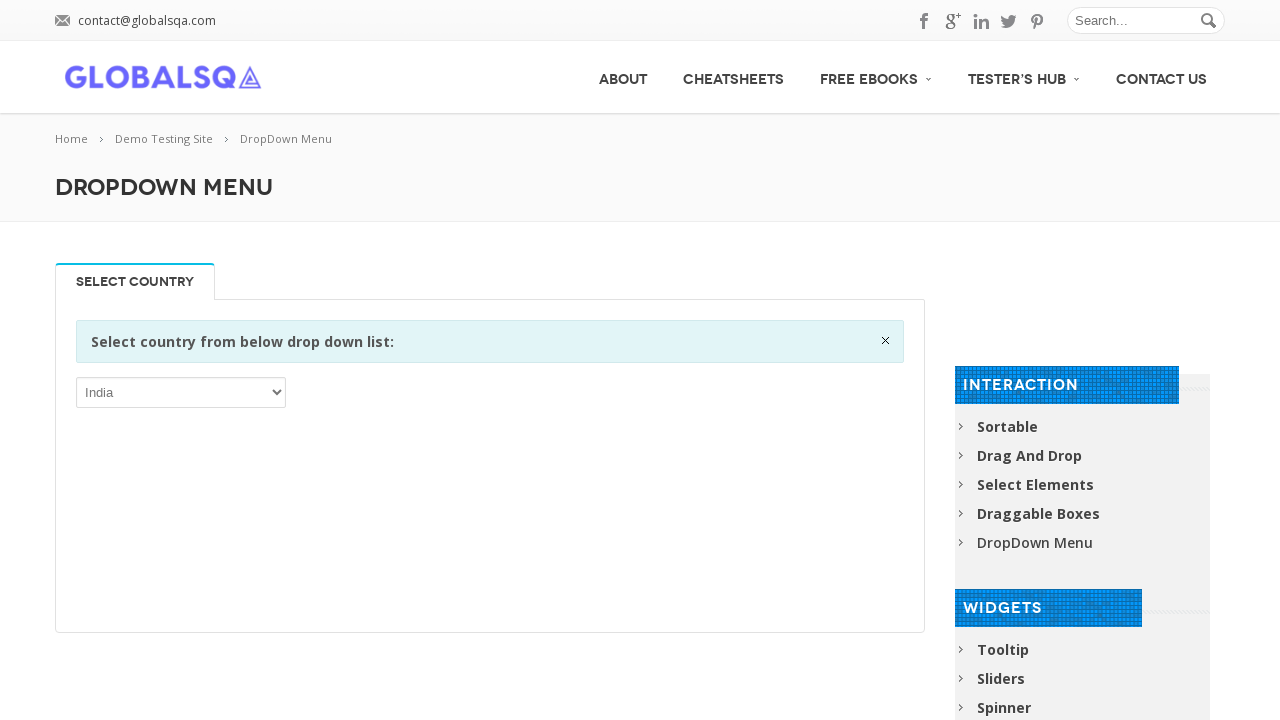

Waited 1 second for selection to take effect
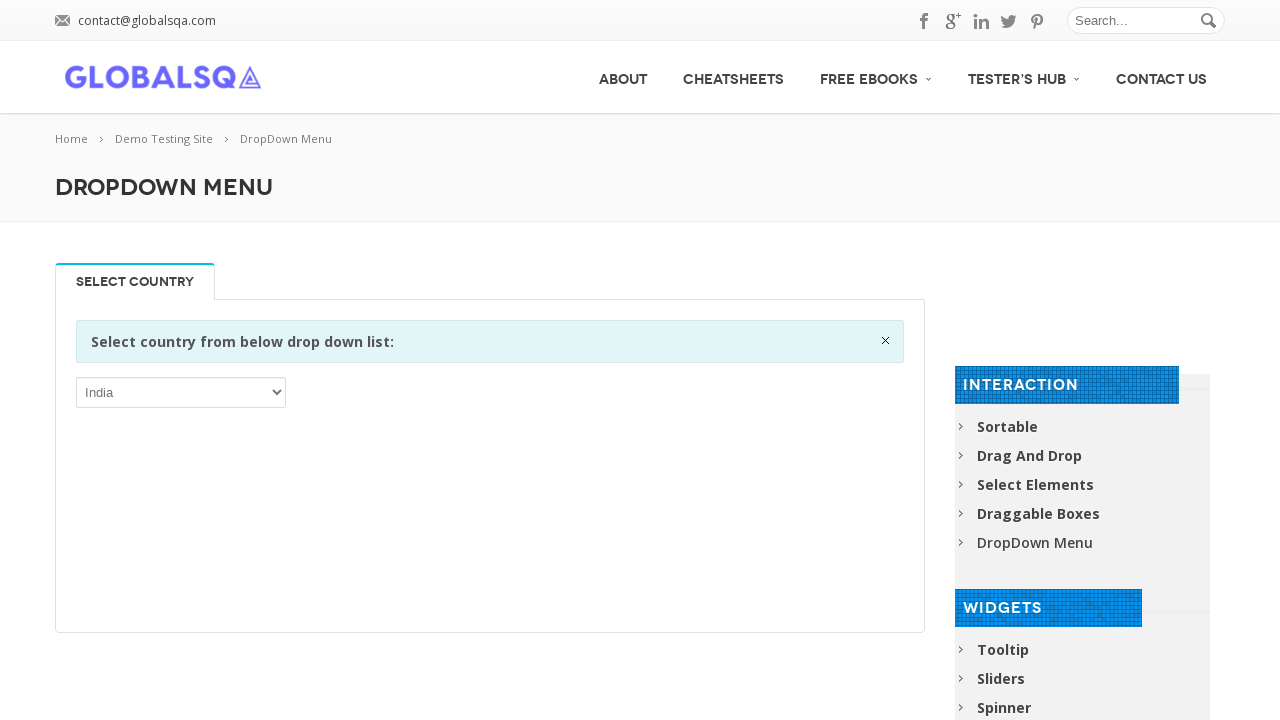

Refreshed the page
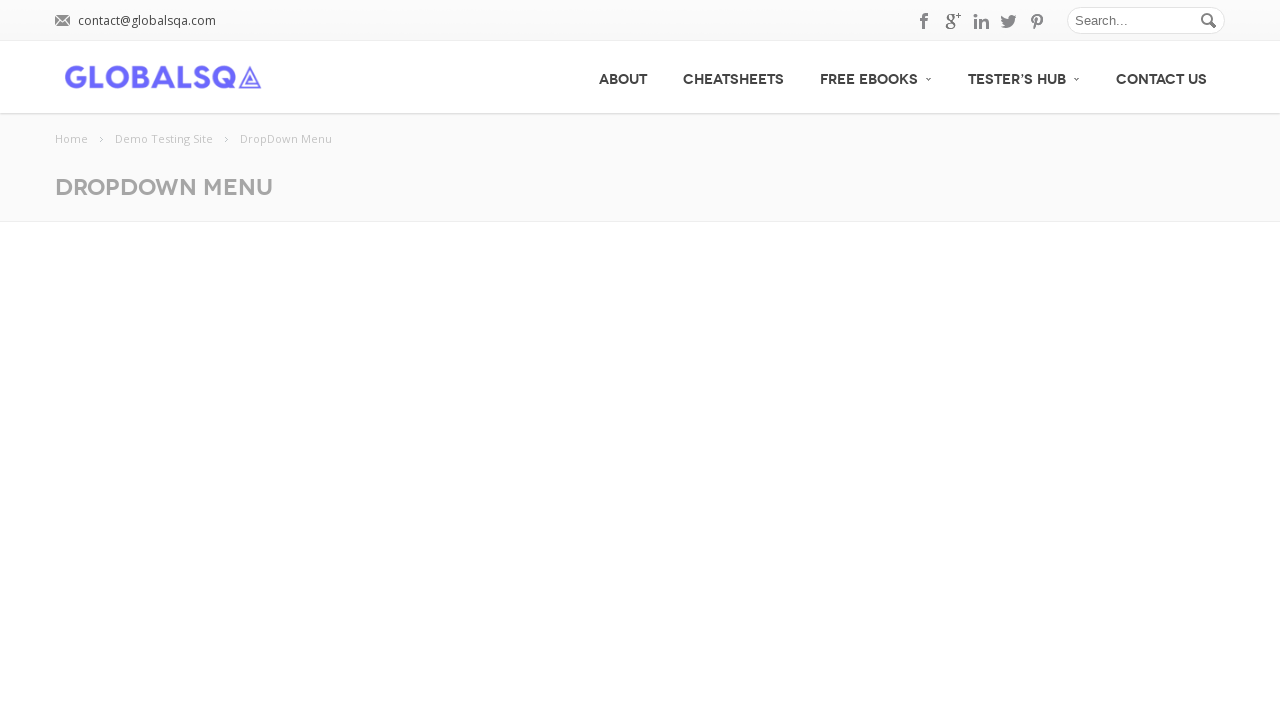

Navigated back in browser history
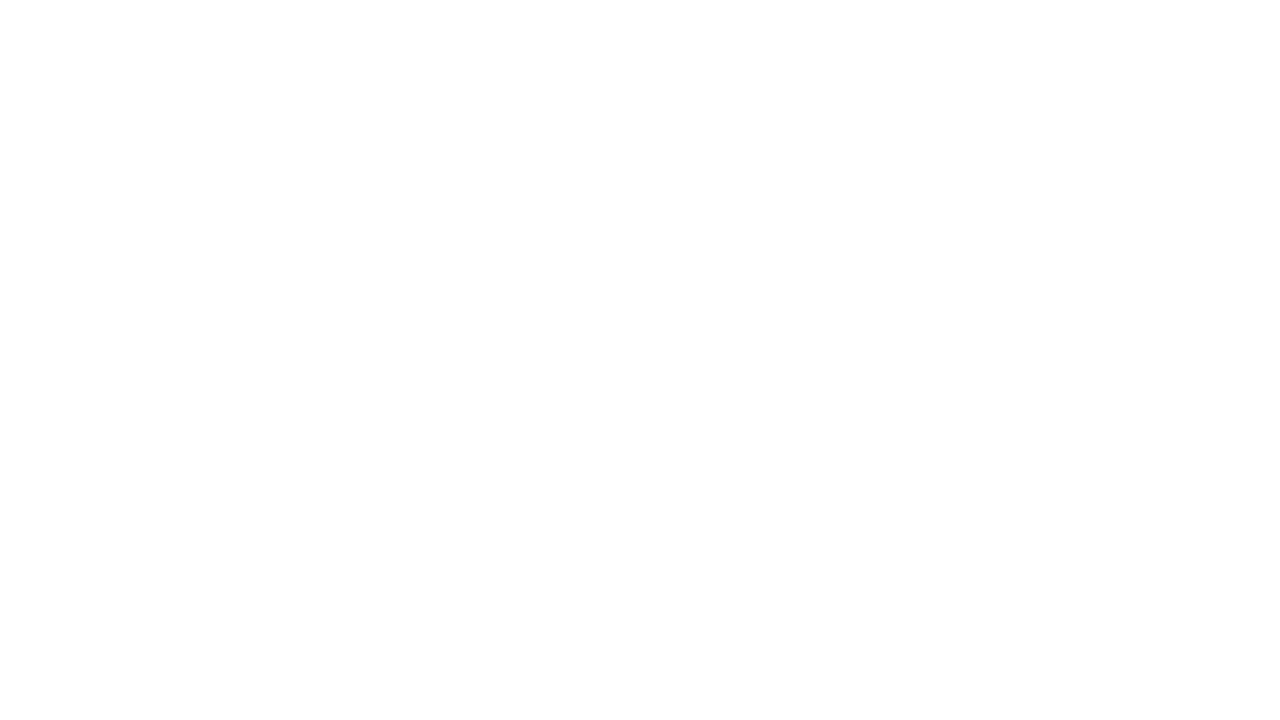

Navigated forward in browser history
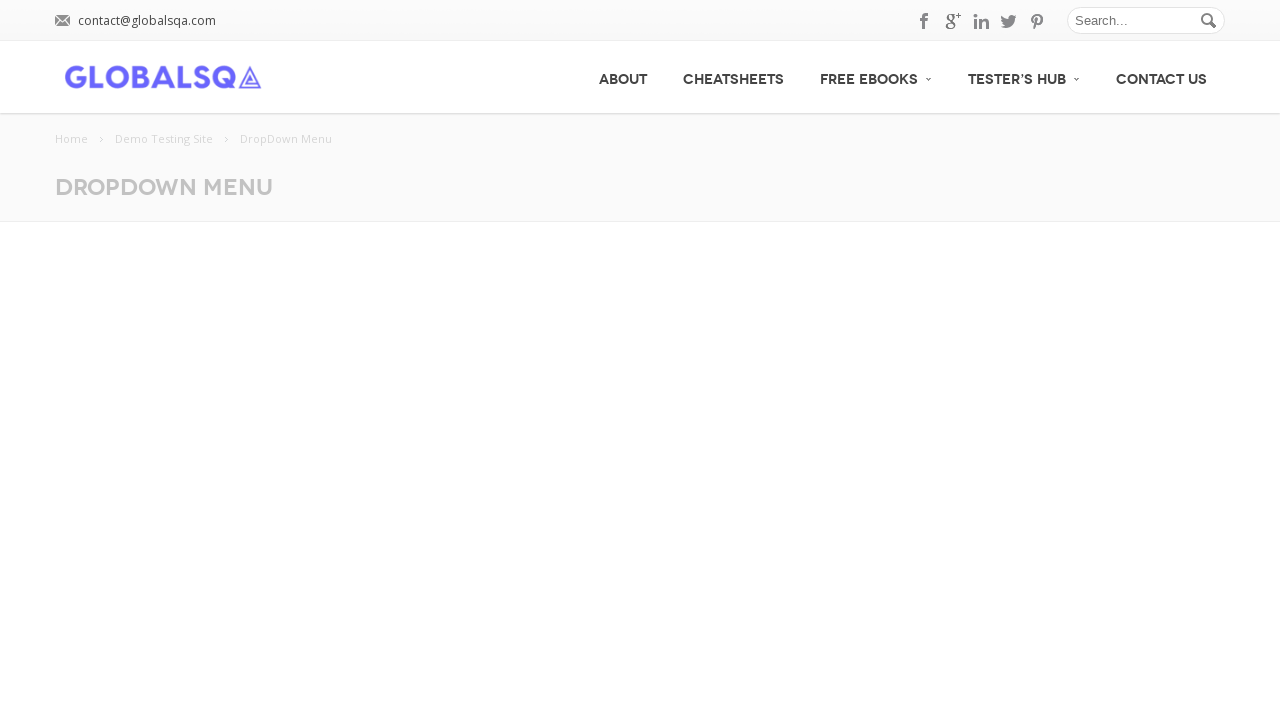

Navigated to OrangeHRM login page
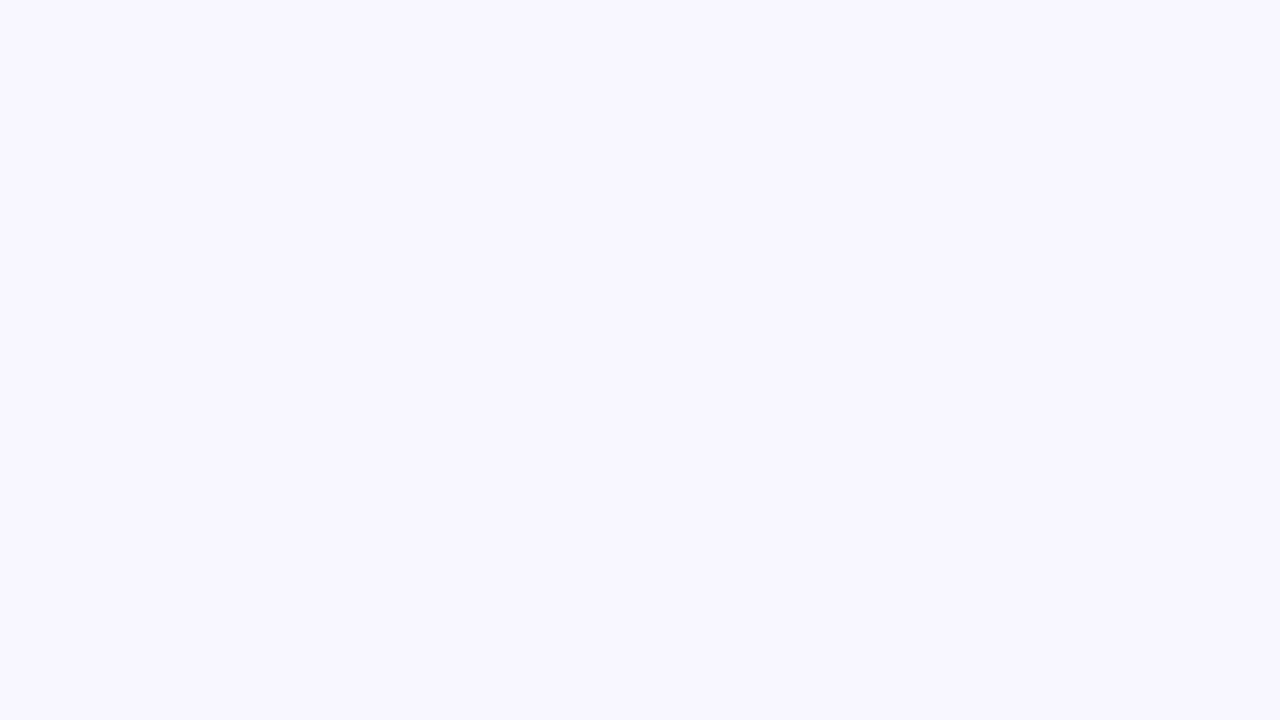

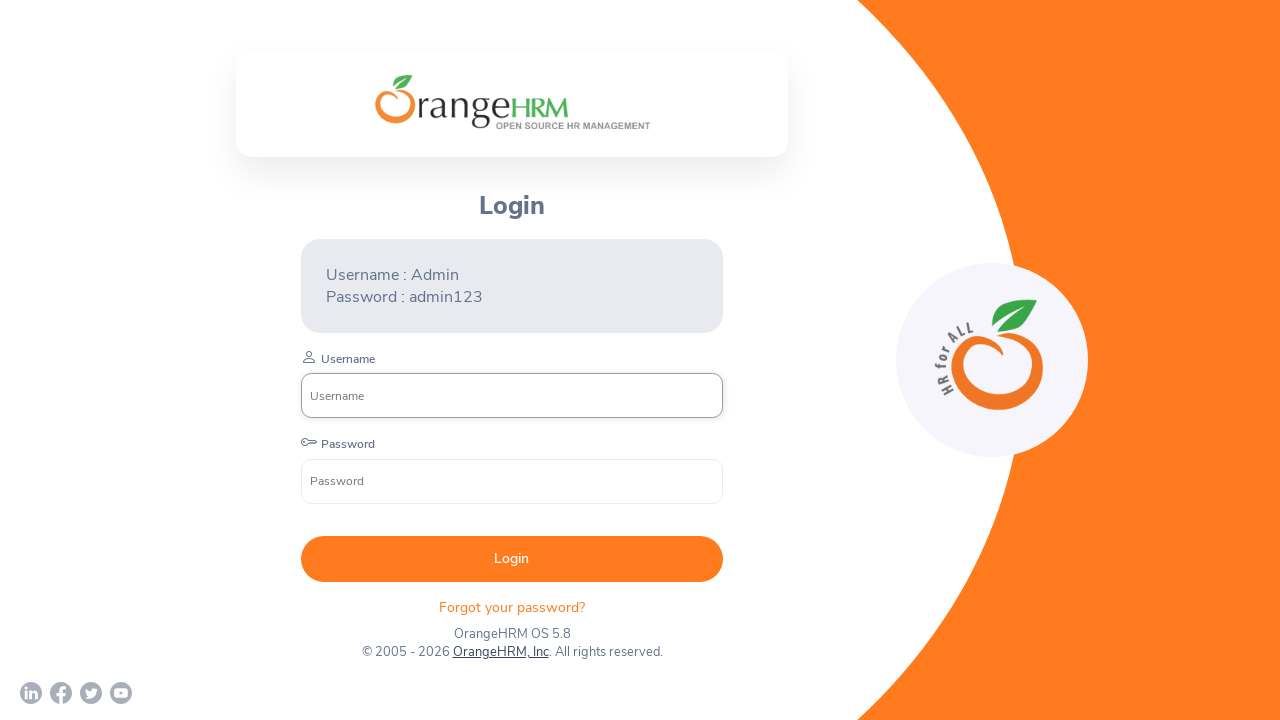